Tests dynamic loading functionality by clicking a start button and waiting for hidden content to become visible, then verifying the displayed text contains "Hello World!"

Starting URL: https://the-internet.herokuapp.com/dynamic_loading/1

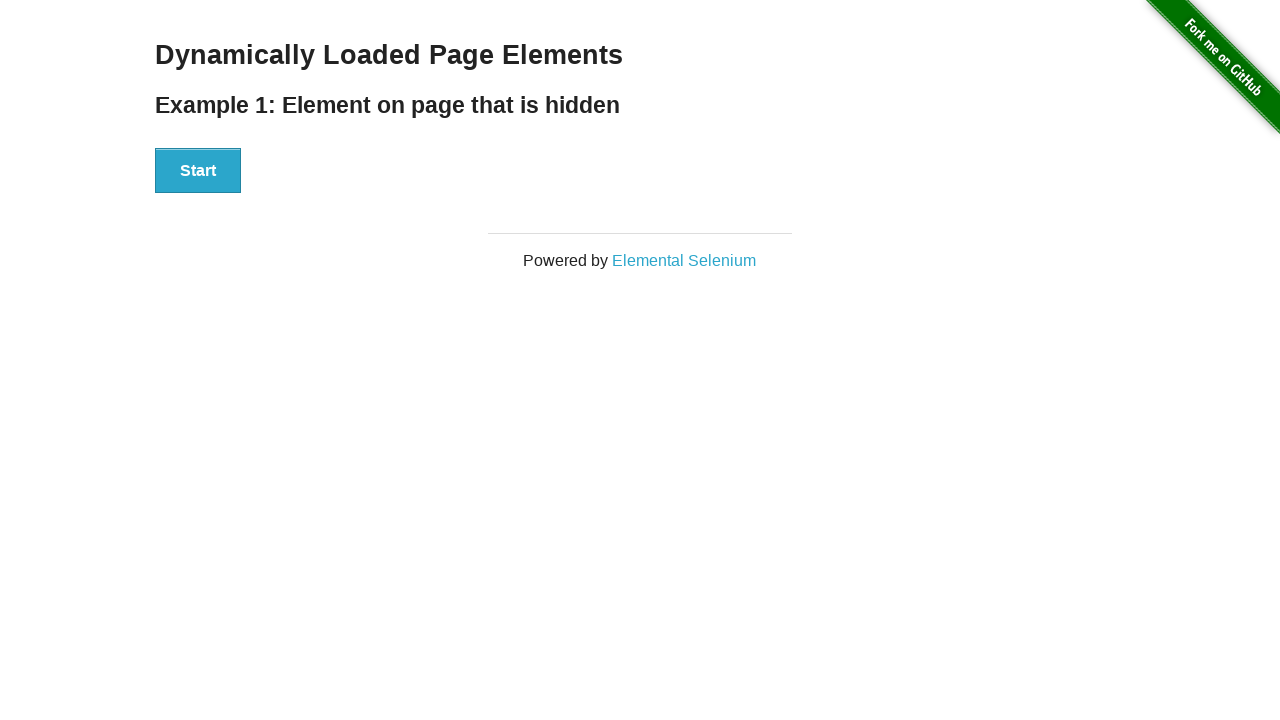

Clicked start button to trigger dynamic loading at (198, 171) on xpath=//button
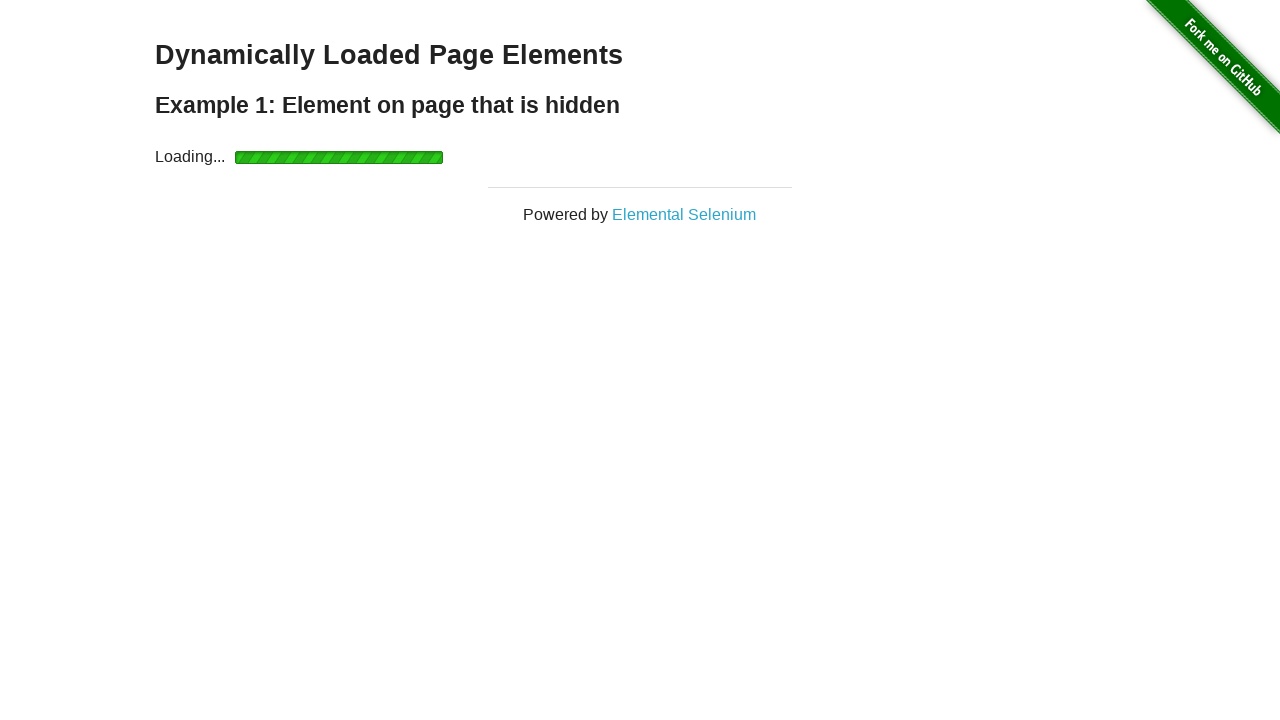

Hidden content became visible after dynamic loading
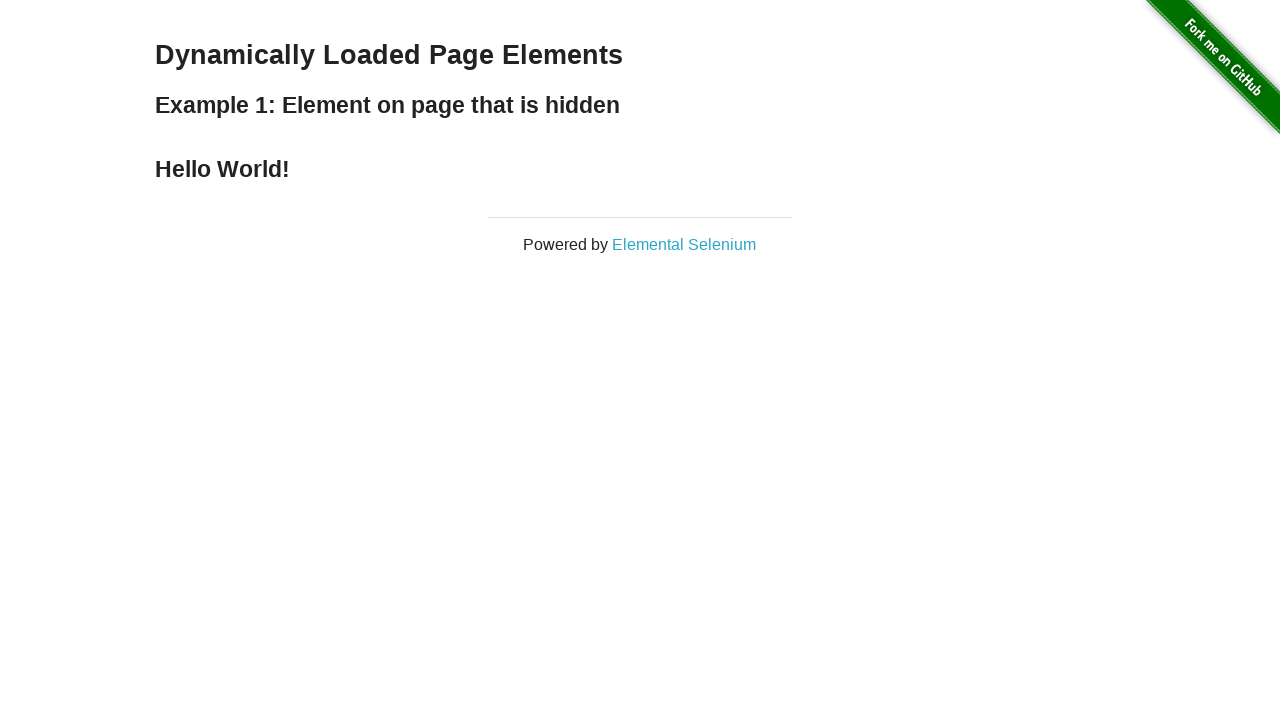

Retrieved text content from loaded element
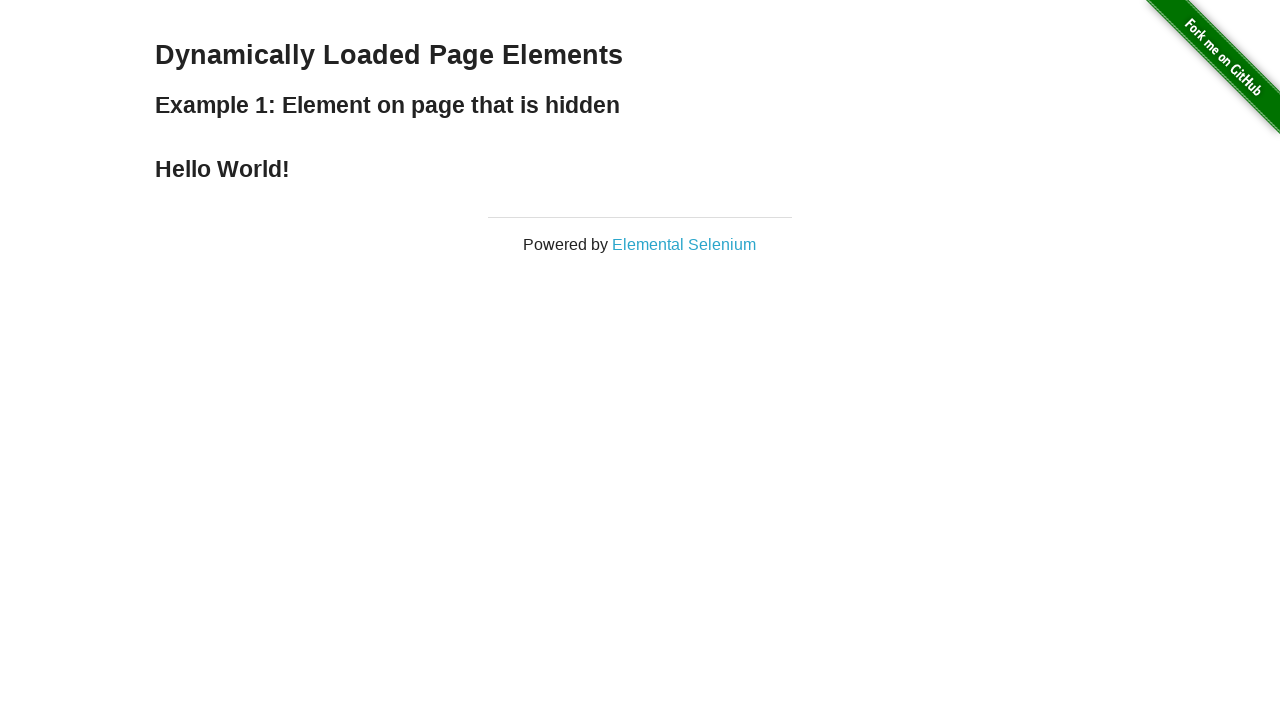

Verified displayed text contains 'Hello World!'
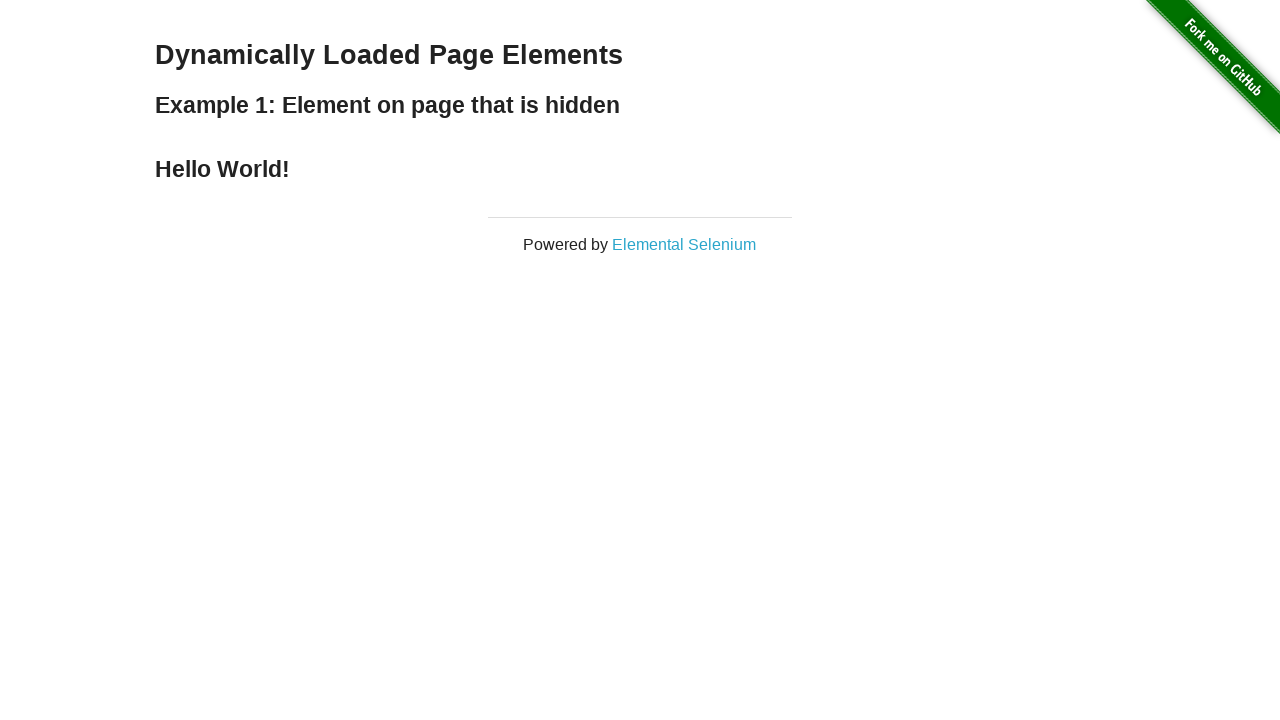

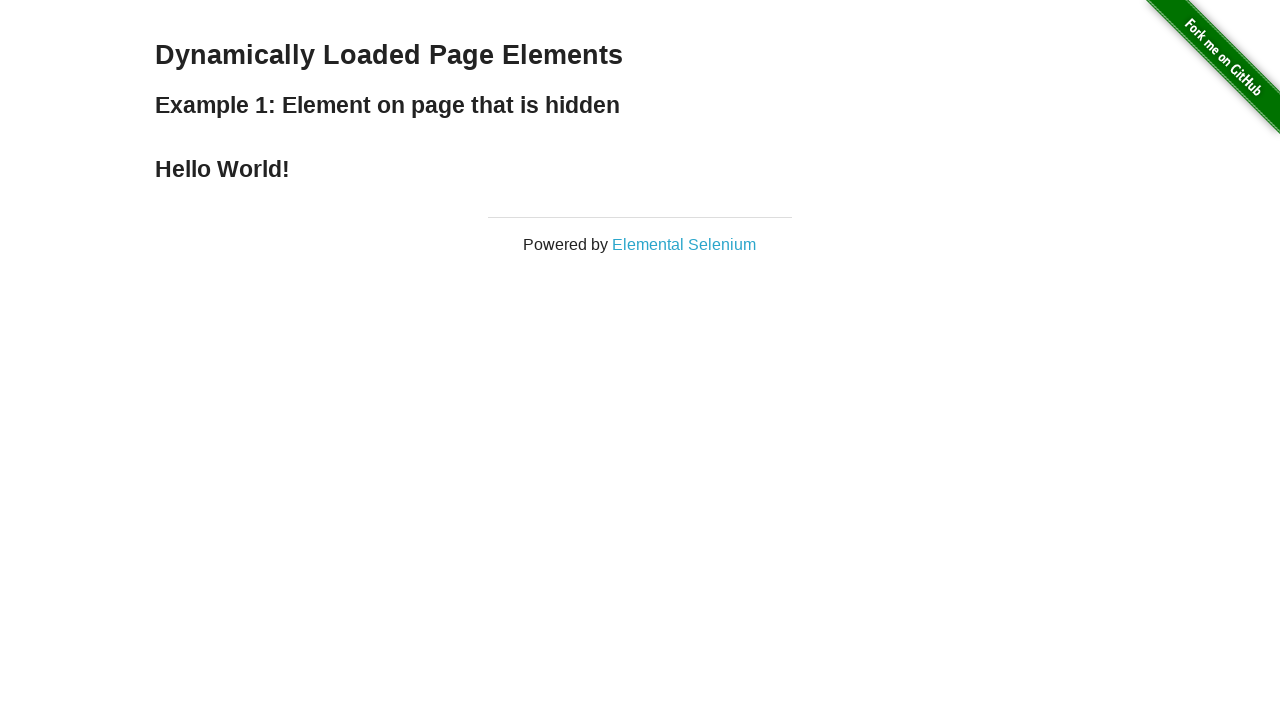